Tests checkbox interactions on a demo page by clicking various checkboxes with different configurations

Starting URL: https://leafground.com/checkbox.xhtml

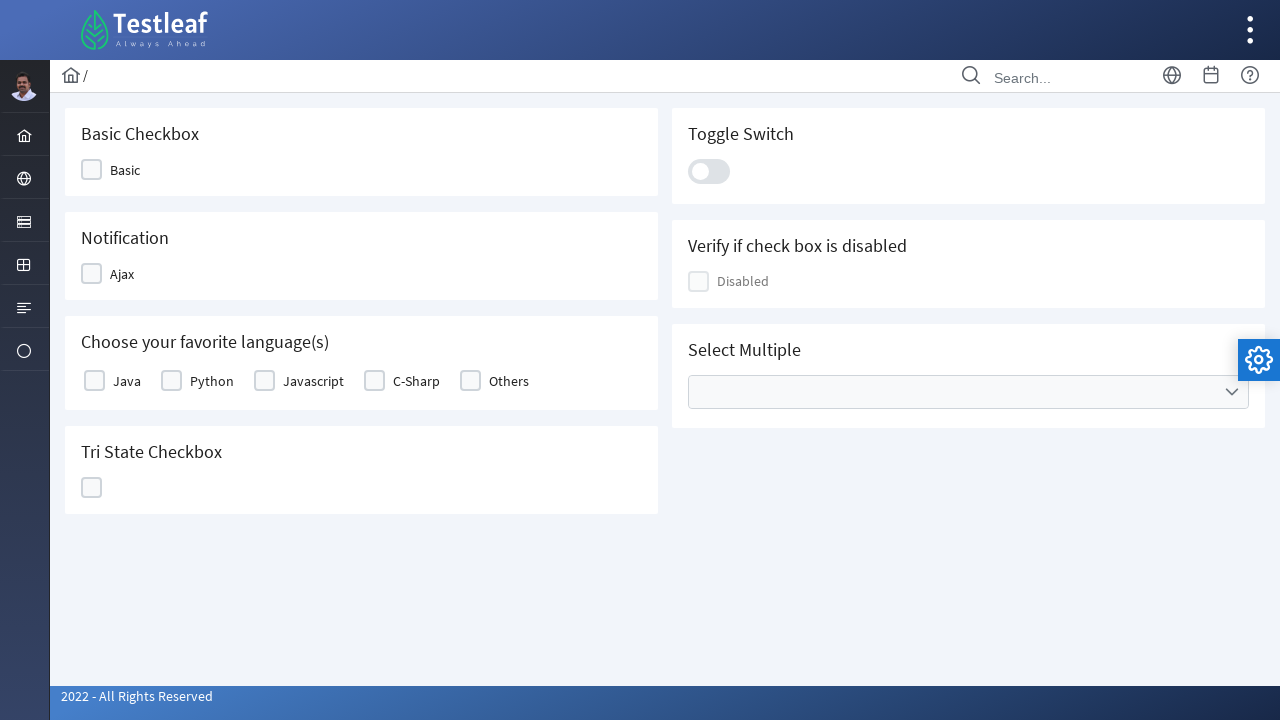

Clicked basic checkbox at (118, 170) on #j_idt87\:j_idt89
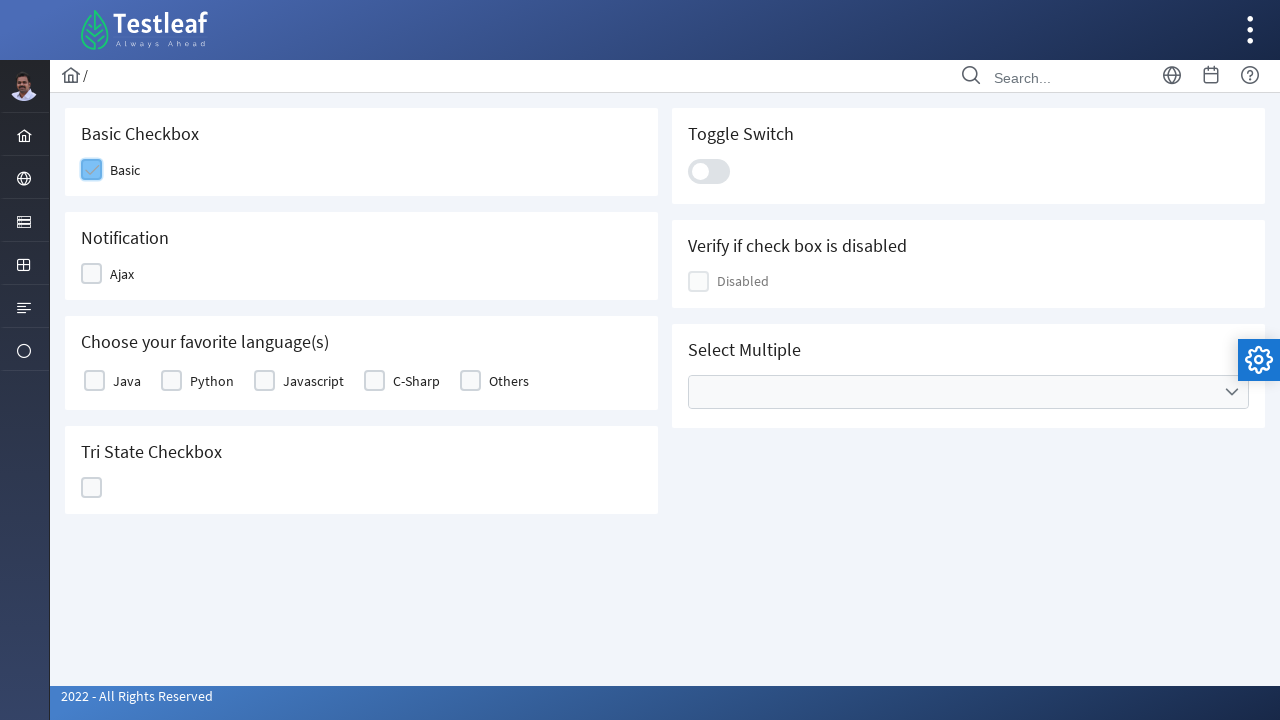

Clicked notification checkbox at (116, 274) on #j_idt87\:j_idt91
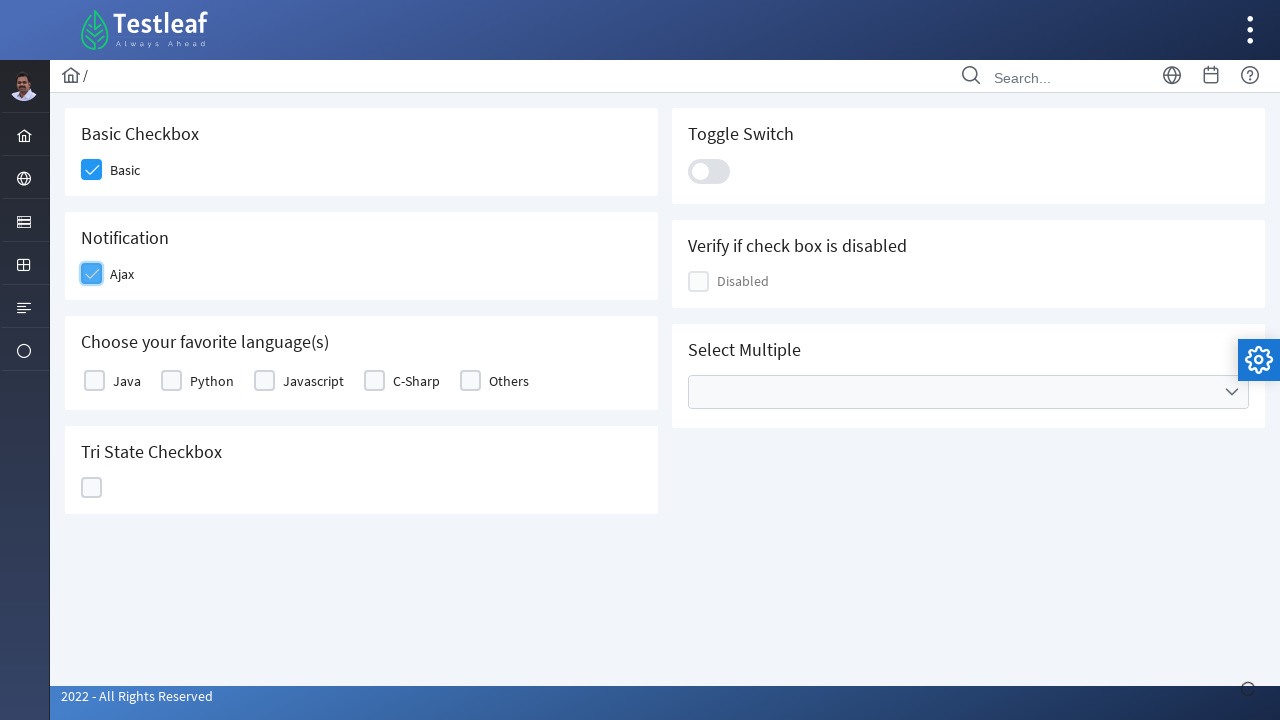

Clicked first checkbox in a group at (94, 381) on (//div[@class='ui-chkbox ui-widget'])[1]
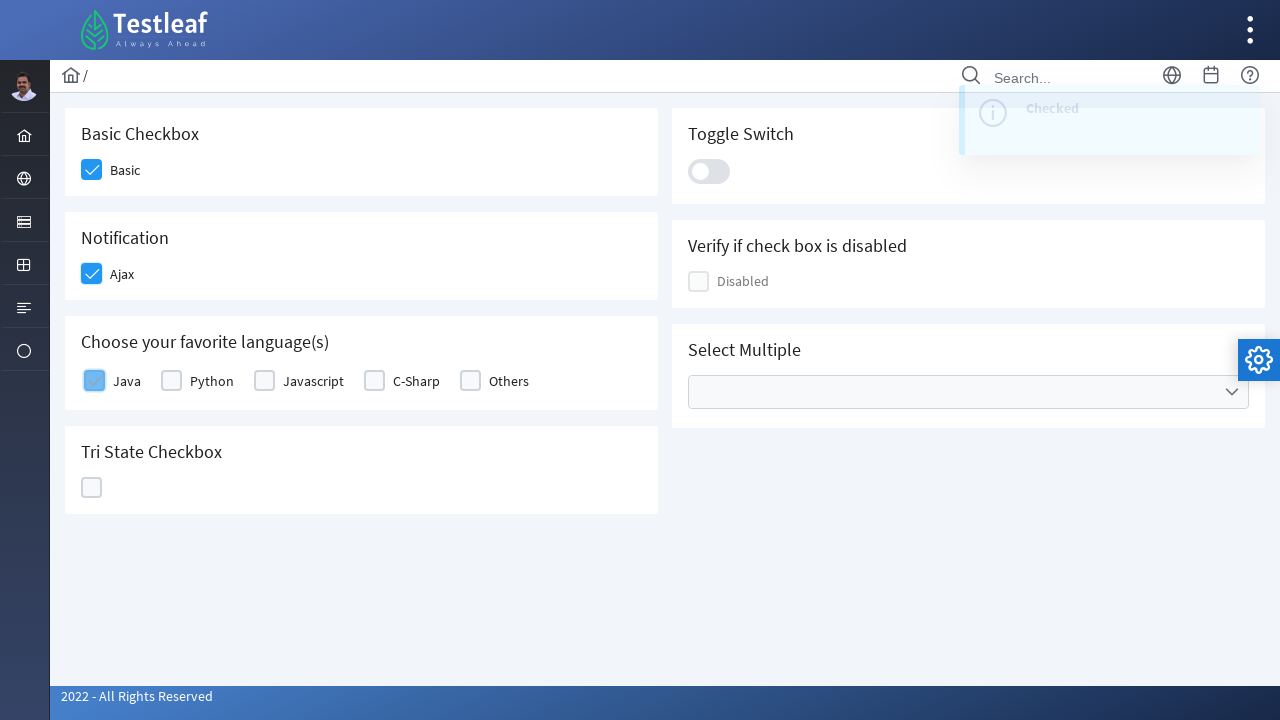

Clicked third checkbox in a group at (264, 381) on (//div[@class='ui-chkbox ui-widget'])[3]
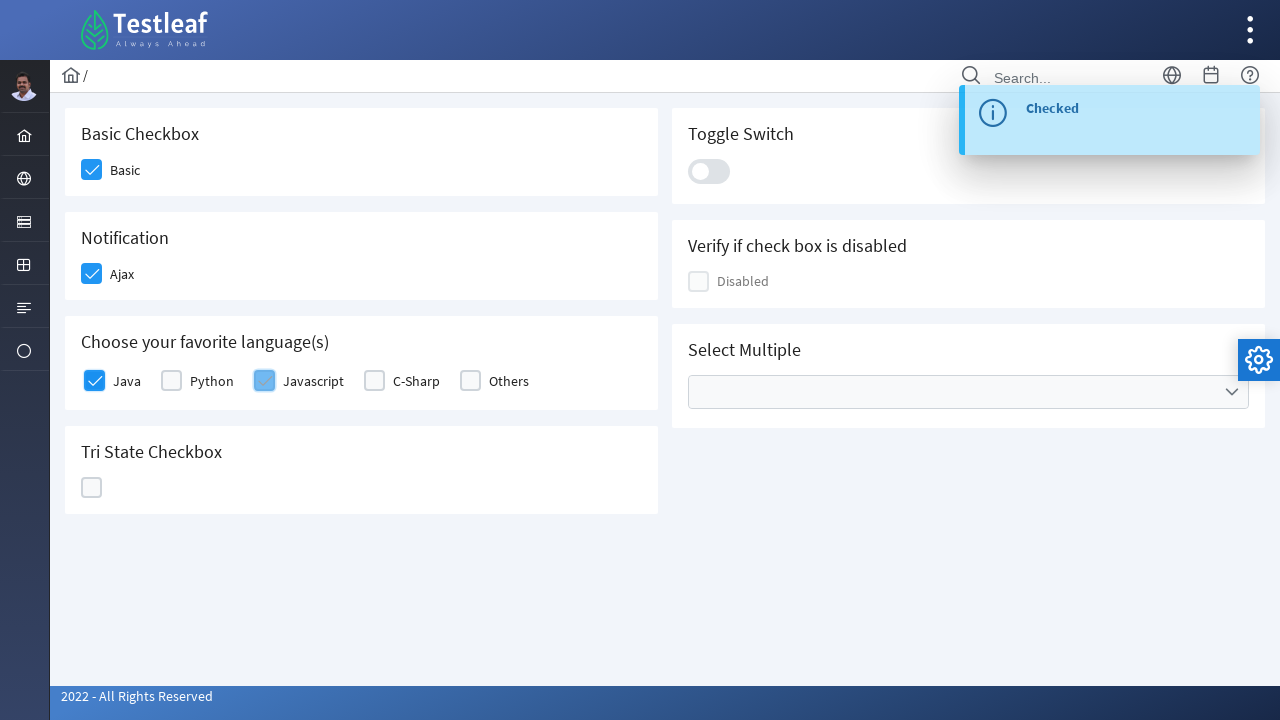

Clicked tri-state checkbox at (92, 488) on #j_idt87\:ajaxTriState
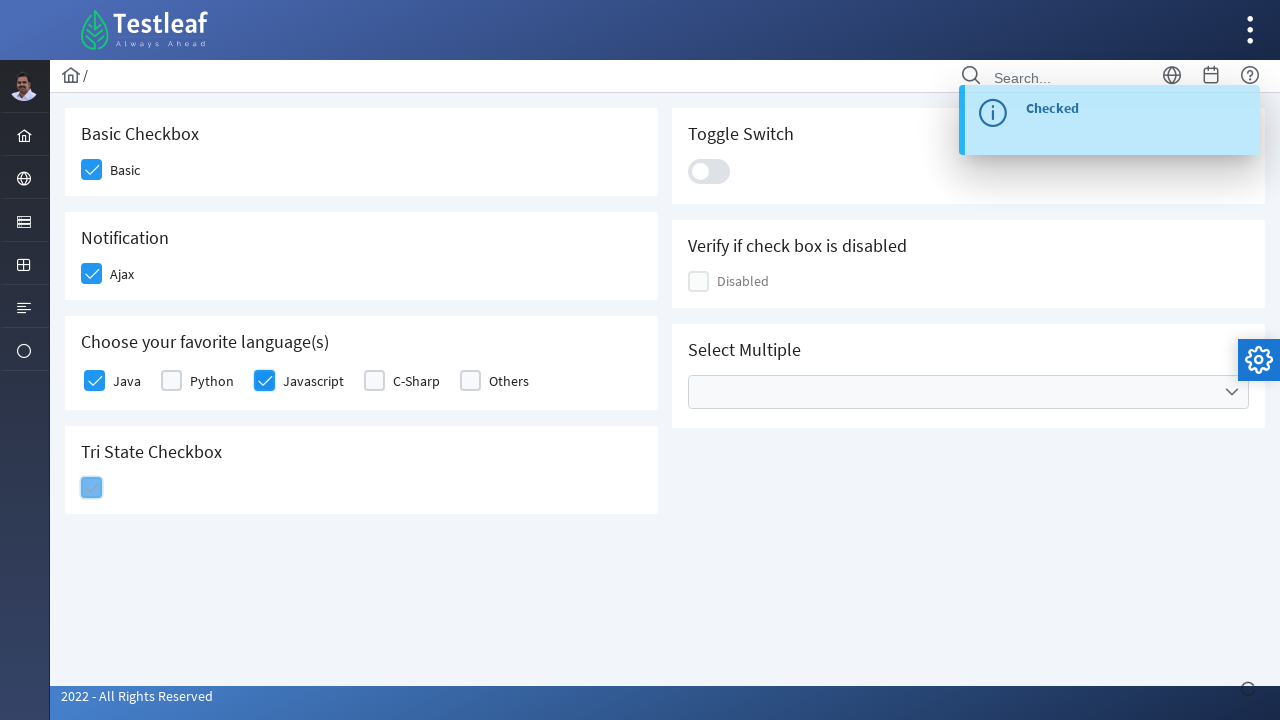

Clicked another checkbox at (709, 171) on #j_idt87\:j_idt100
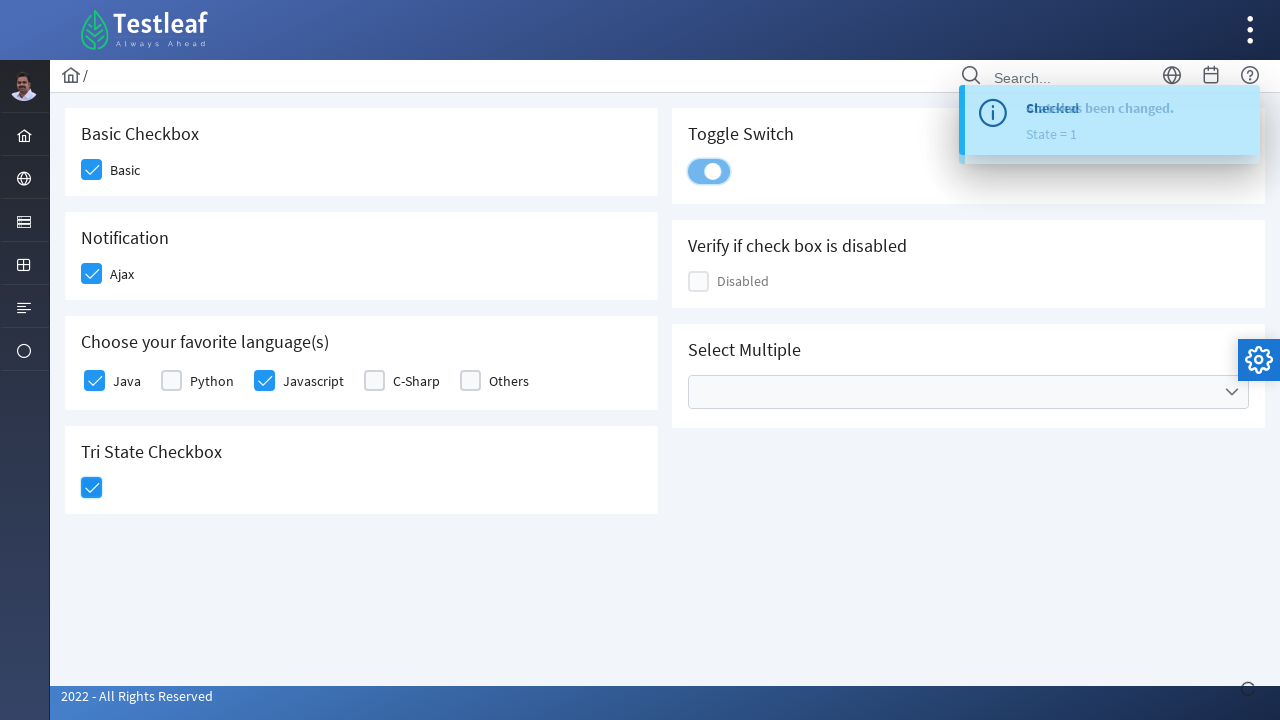

Clicked boolean checkbox at (118, 170) on xpath=//div[@class='ui-selectbooleancheckbox ui-chkbox ui-widget'][1]
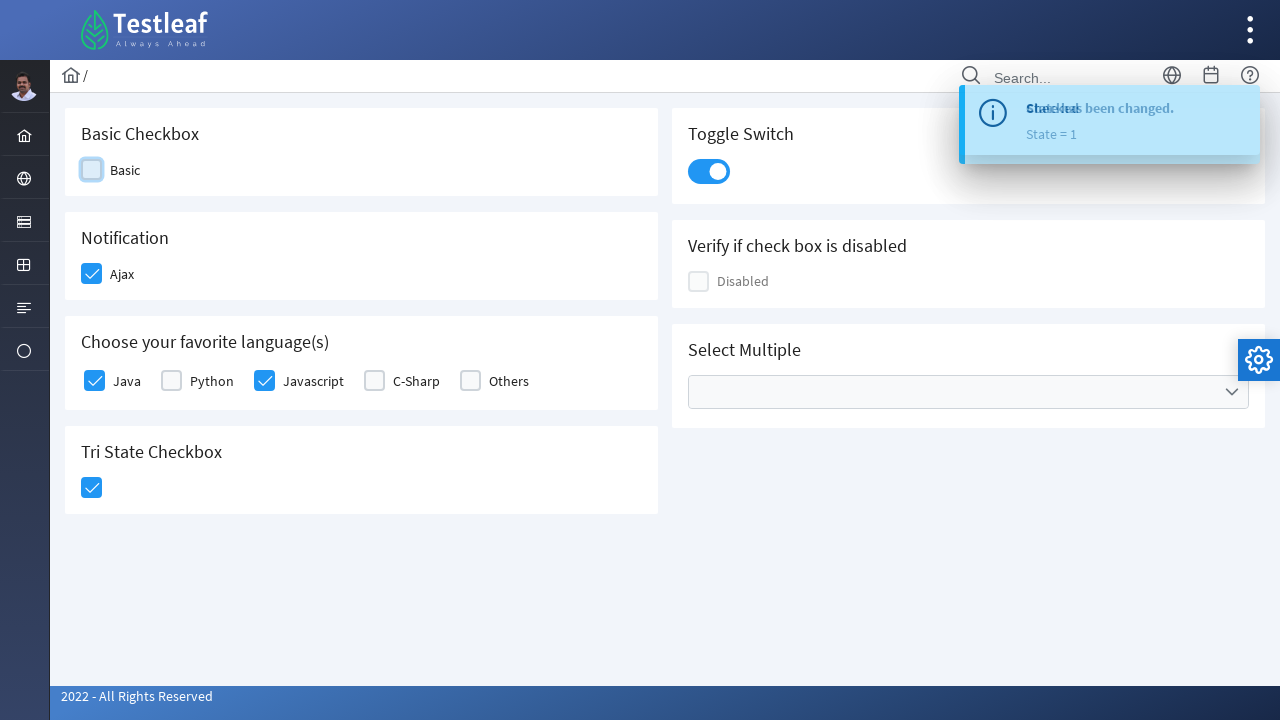

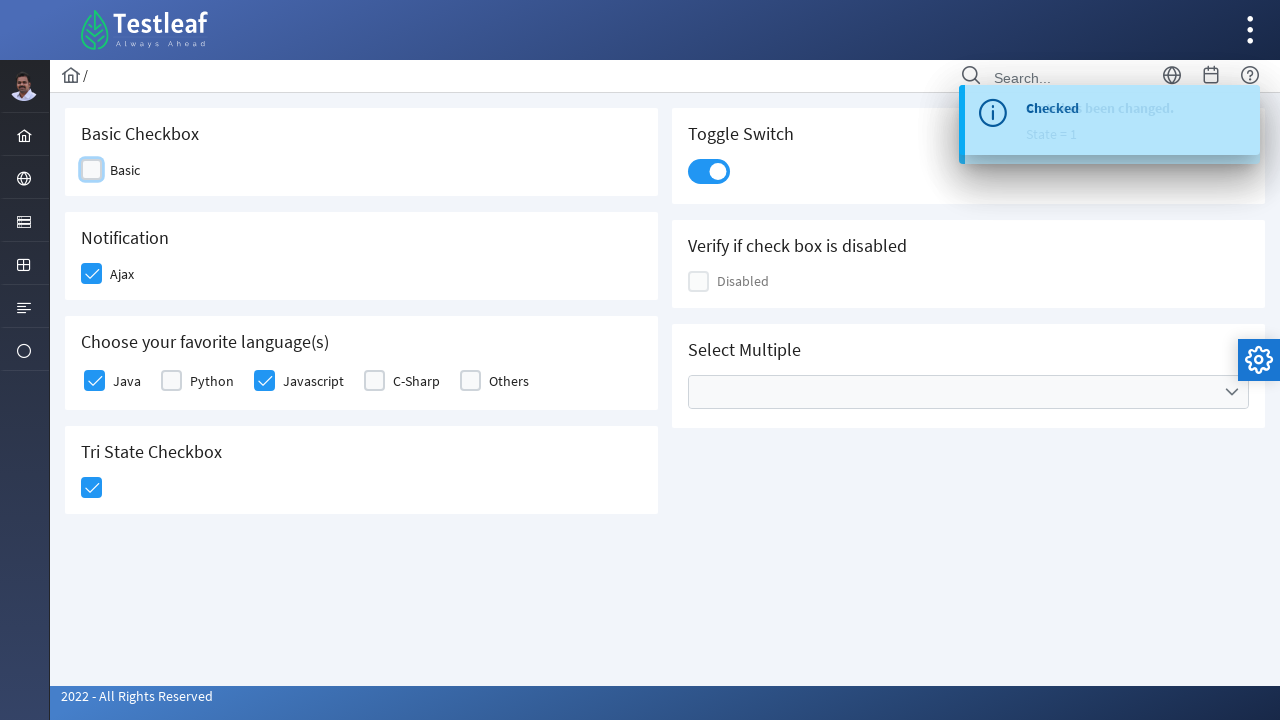